Navigates to Selenium WebDriver documentation page, verifies the WebDriver heading is displayed, and clicks on the "Getting started" link

Starting URL: https://www.selenium.dev/documentation/webdriver/

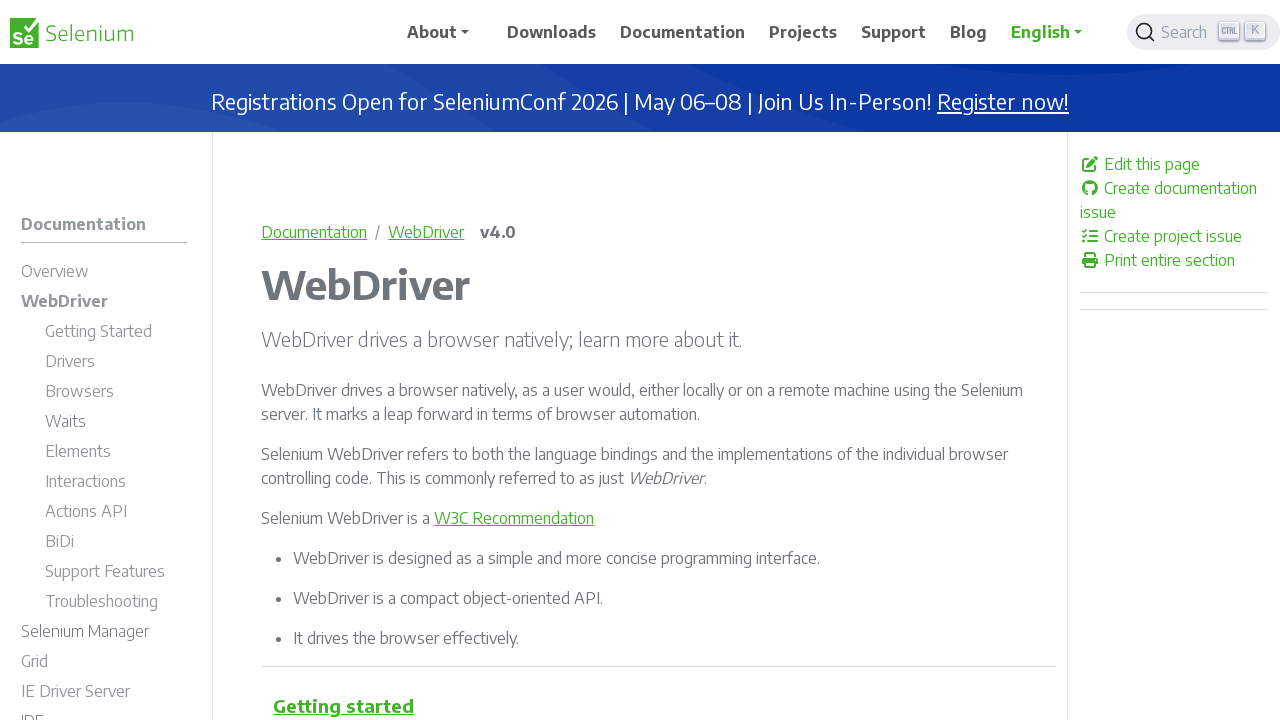

Navigated to Selenium WebDriver documentation page
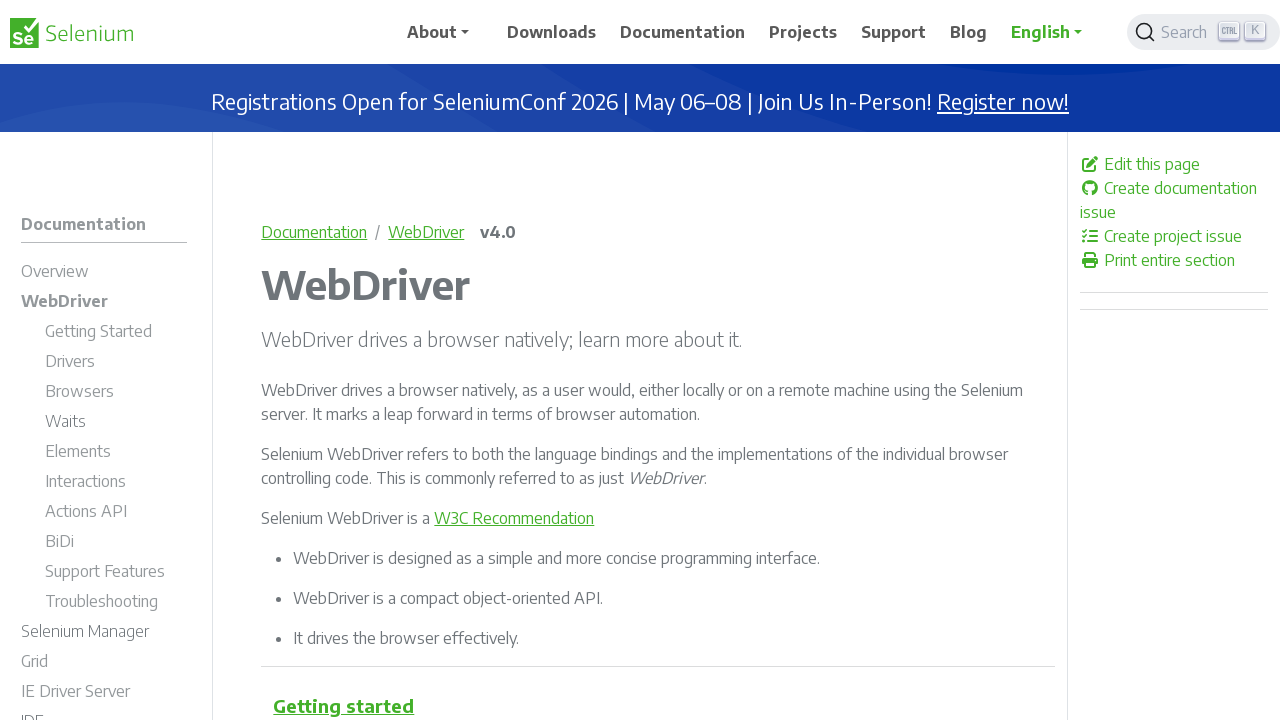

WebDriver heading is displayed on the page
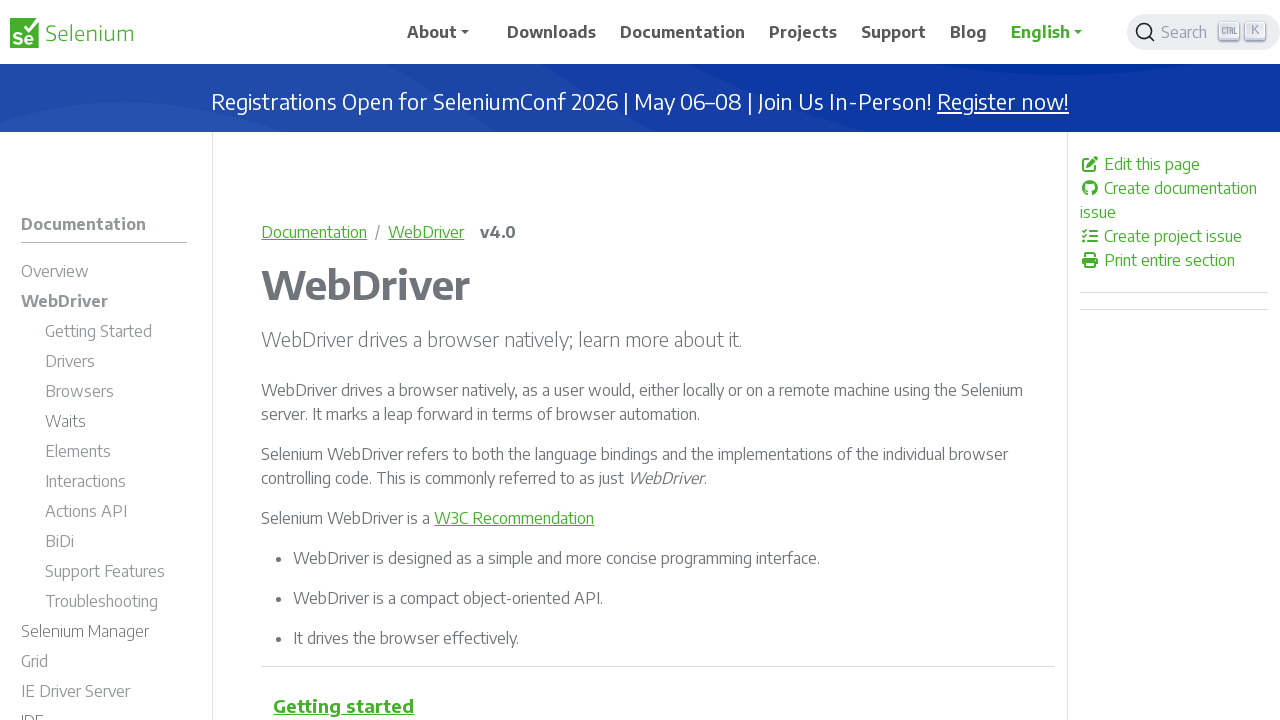

Clicked on the 'Getting started' link at (344, 705) on xpath=//a[normalize-space()='Getting started']
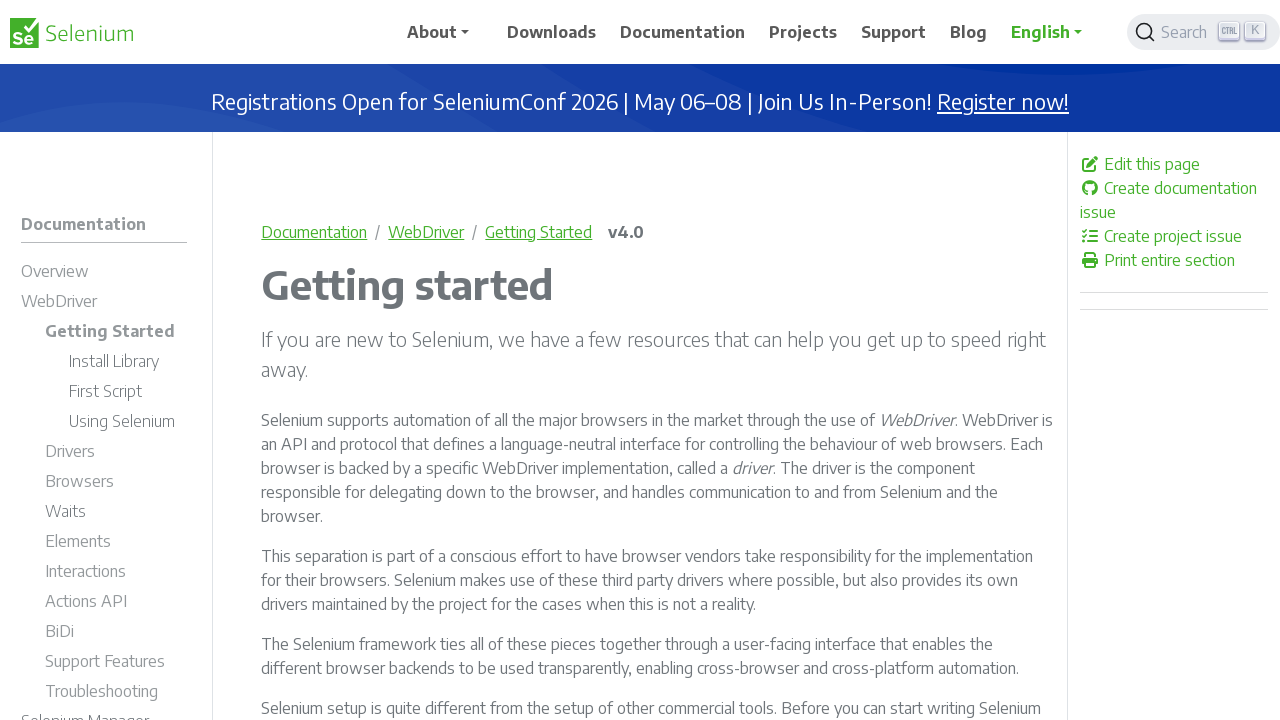

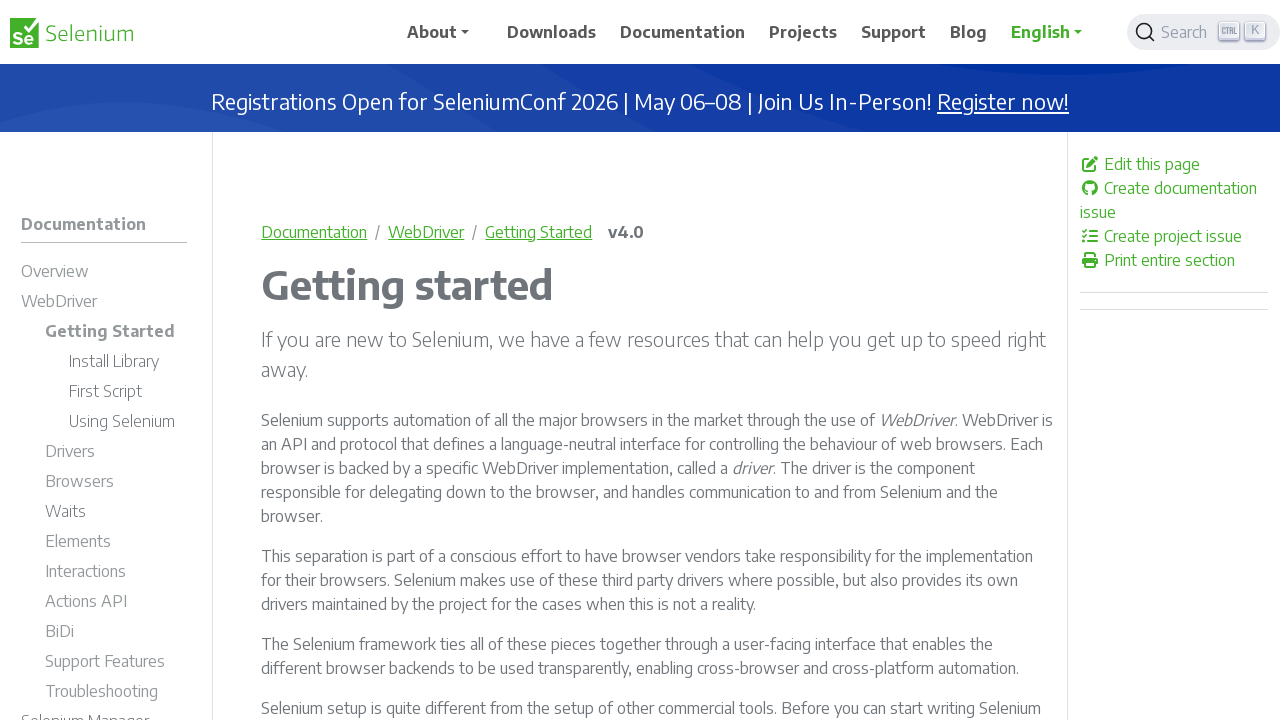